Tests entering text in a textarea field, then clearing it and entering new text

Starting URL: https://kristinek.github.io/site/examples/actions

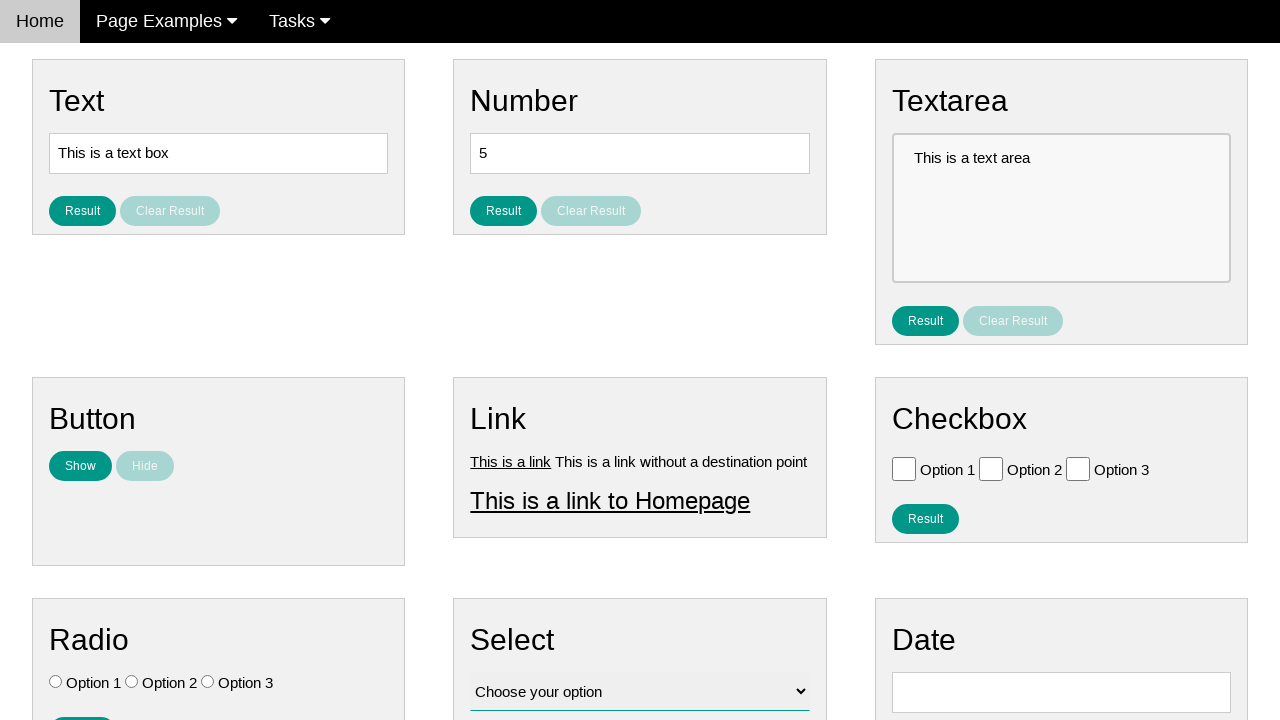

Navigated to textarea actions example page
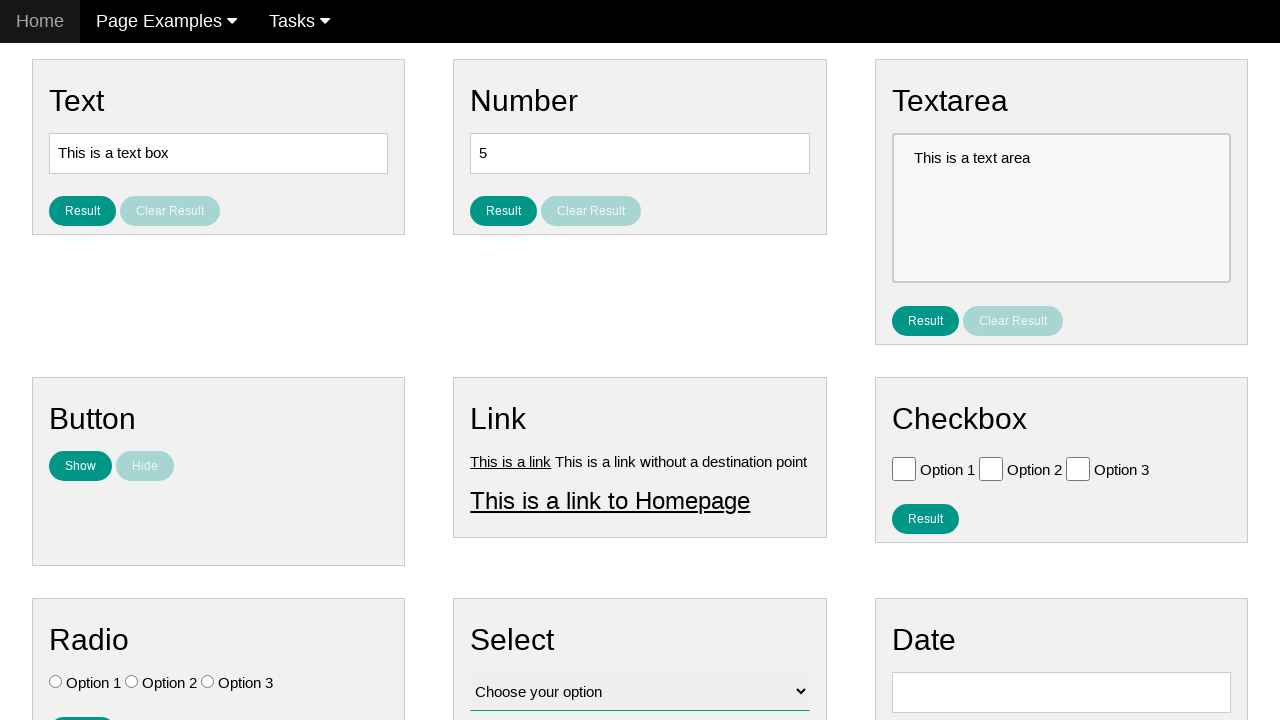

Located textarea field with name 'vfb-10'
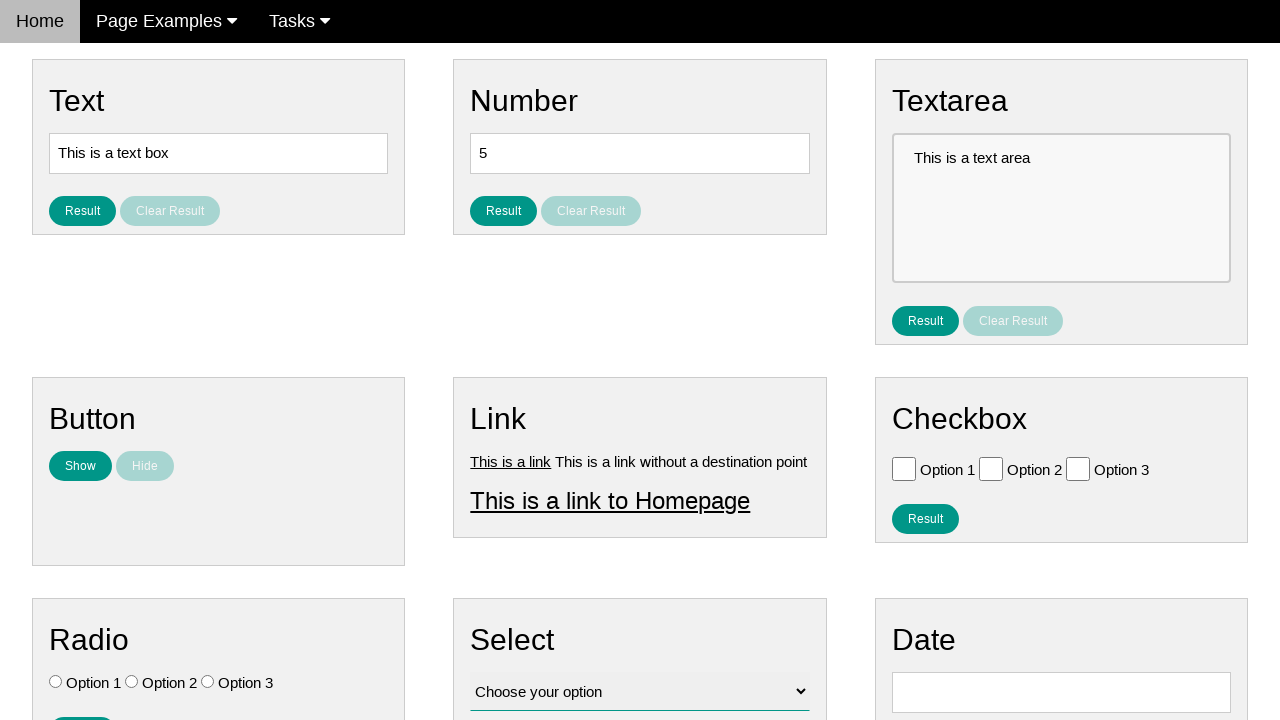

Typed ' - New Text' into textarea on [name='vfb-10']
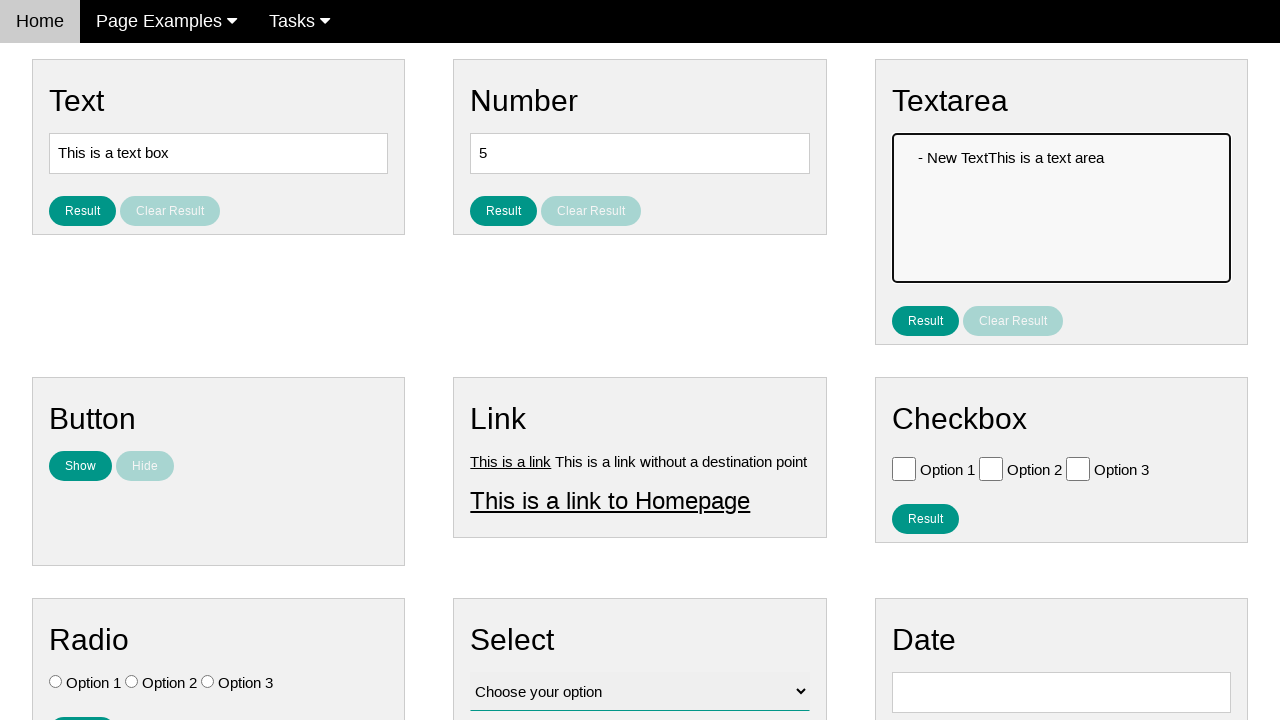

Cleared textarea content on [name='vfb-10']
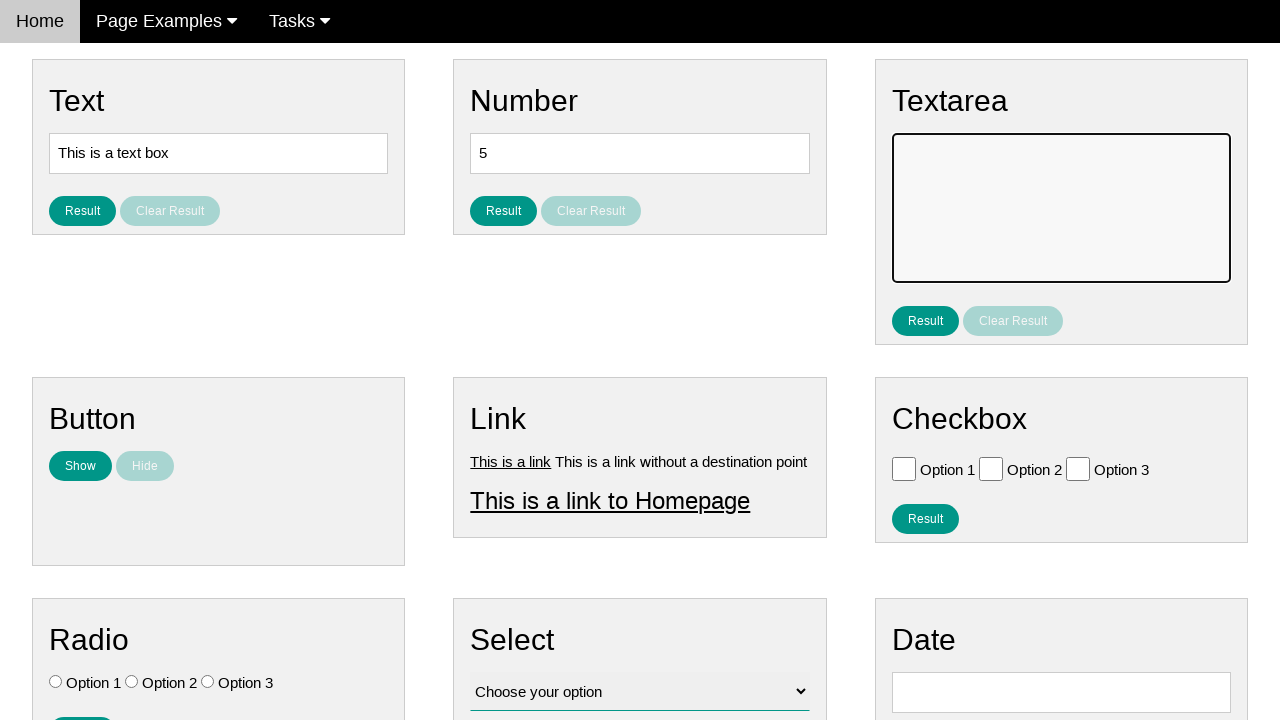

Filled textarea with ' New txt entered ' on [name='vfb-10']
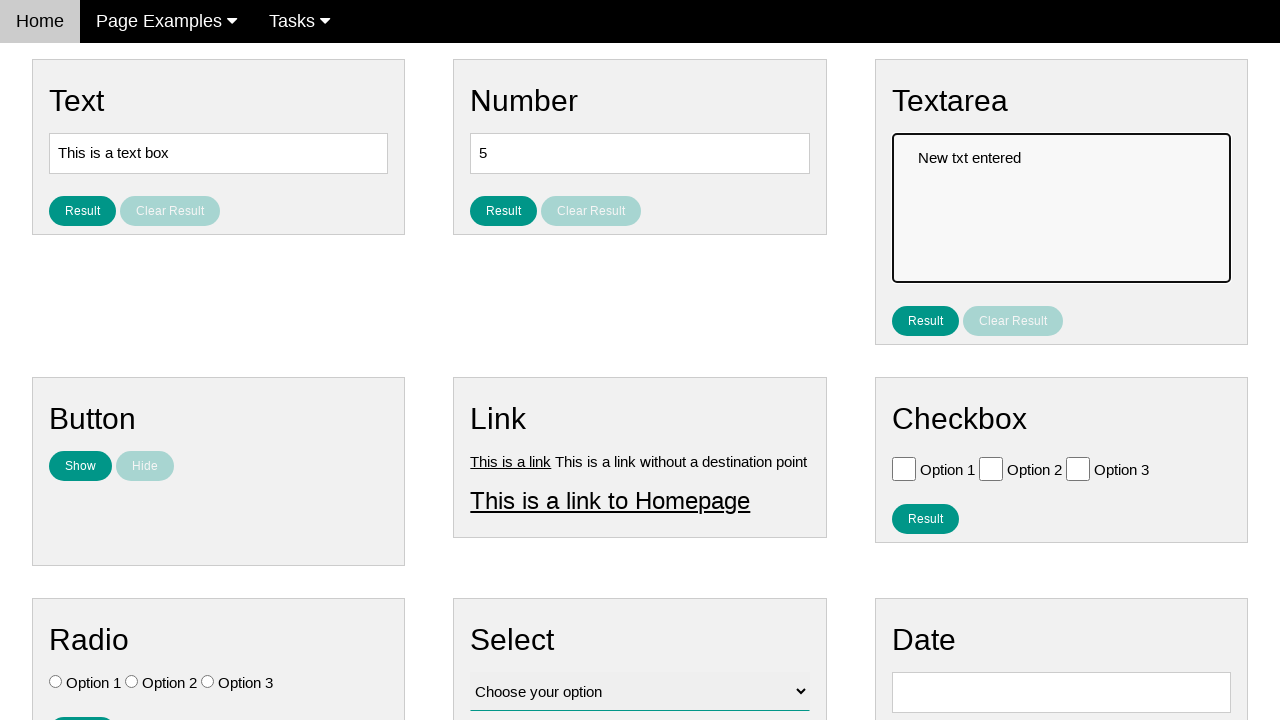

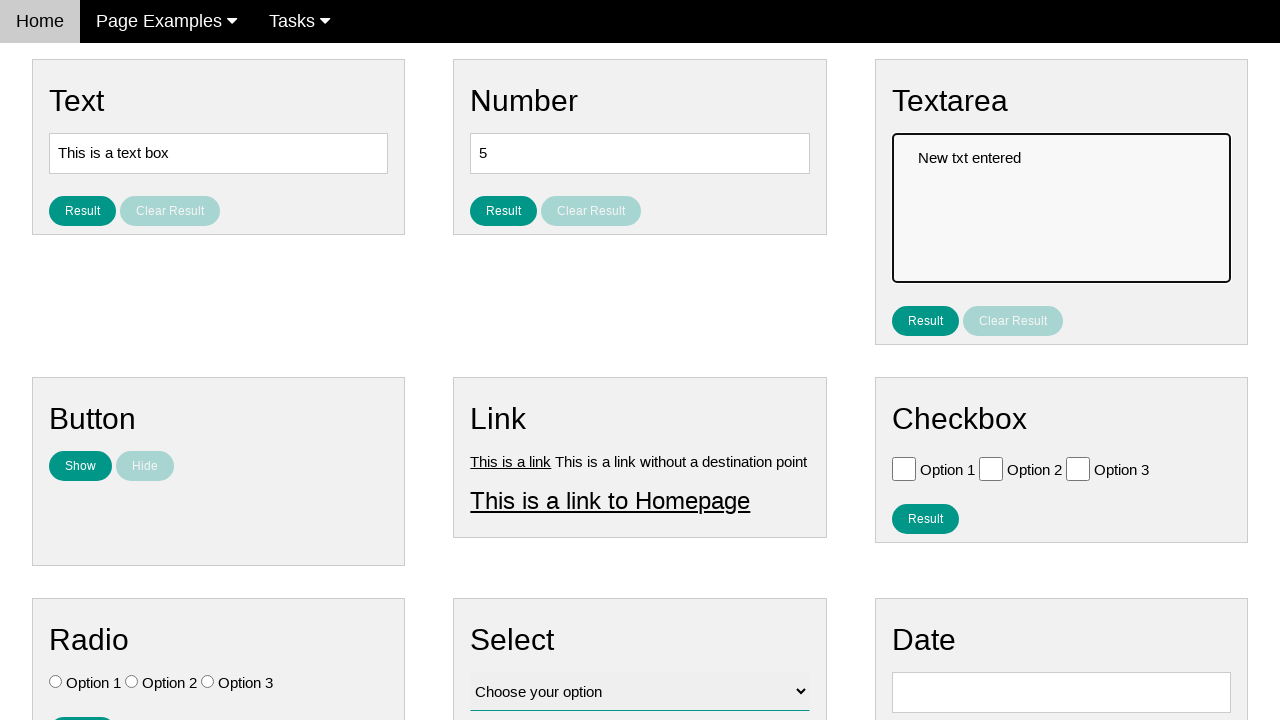